Tests element highlighting functionality by navigating to a page with many elements, finding a specific element by ID, and applying a visual highlight style (red dashed border) to it using JavaScript execution.

Starting URL: http://the-internet.herokuapp.com/large

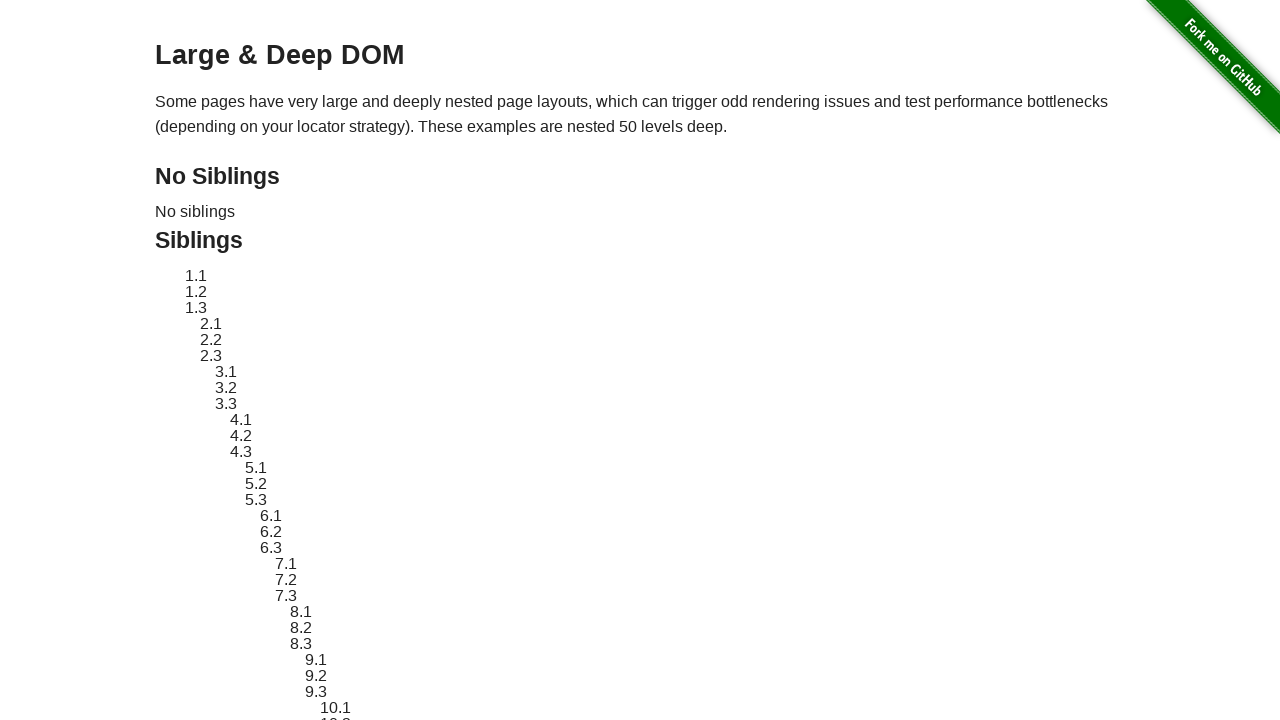

Waited for target element #sibling-2.3 to load
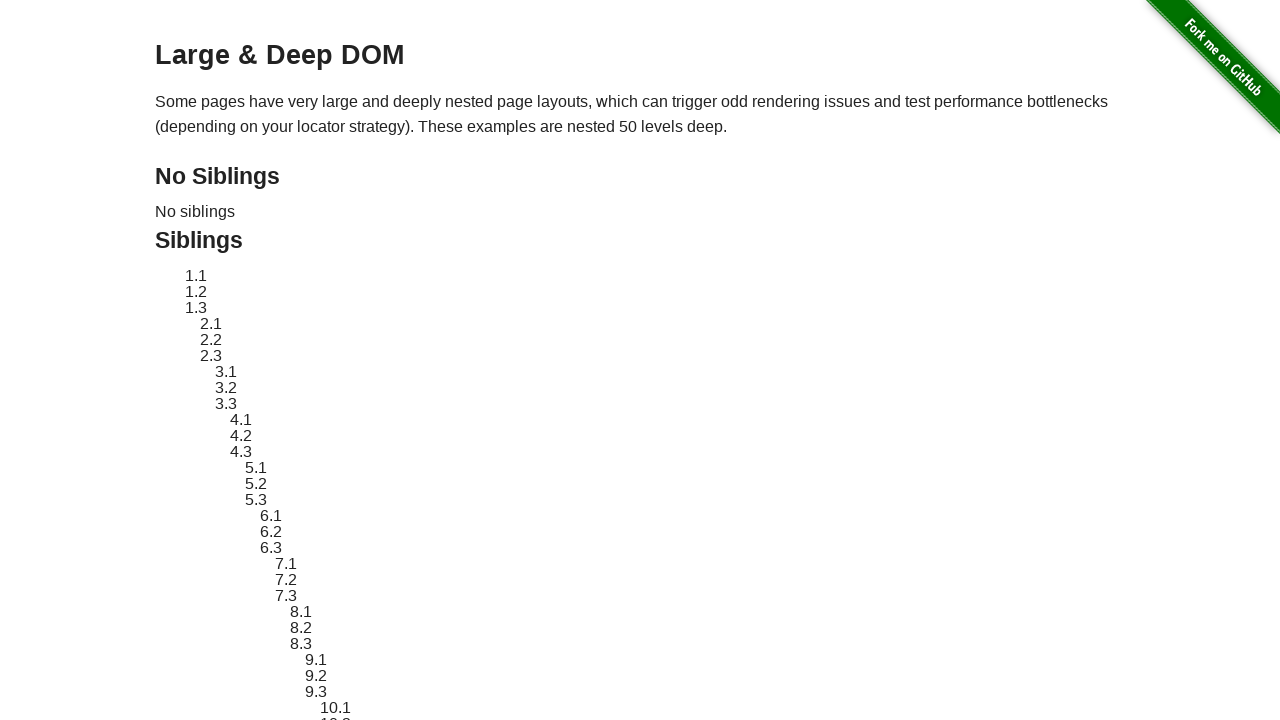

Retrieved original style attribute of target element
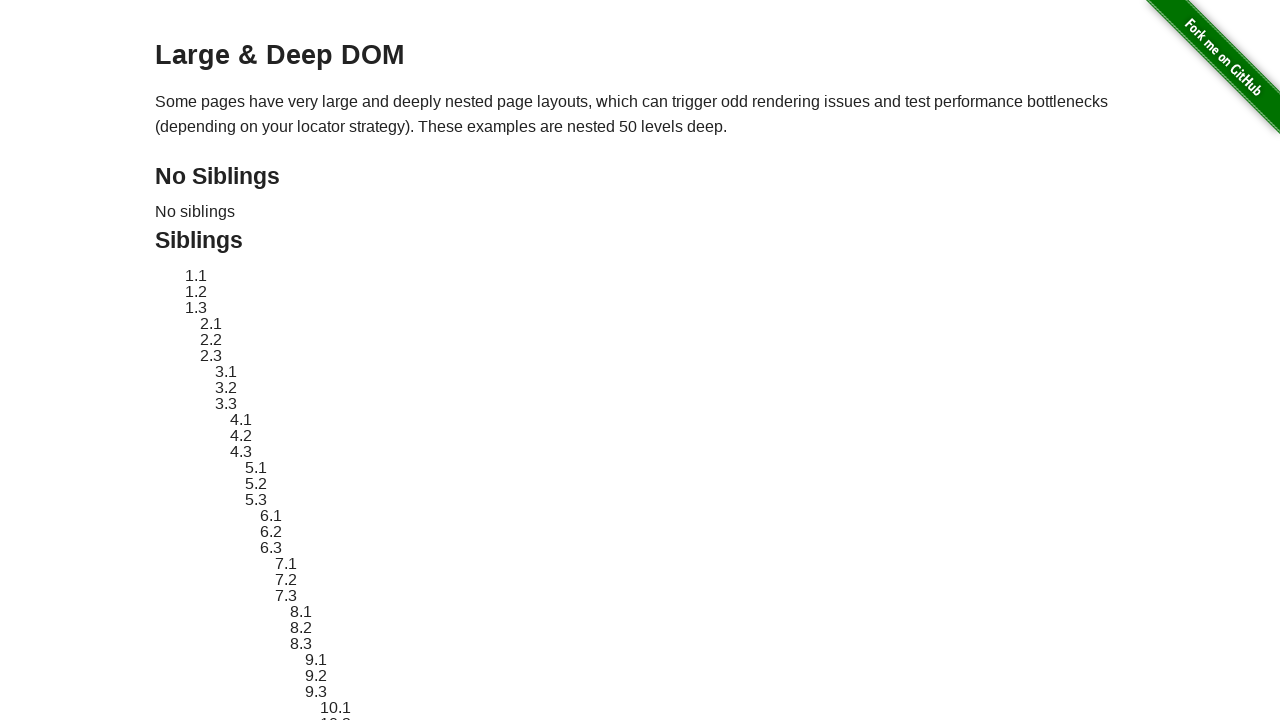

Applied red dashed border highlight to element using JavaScript
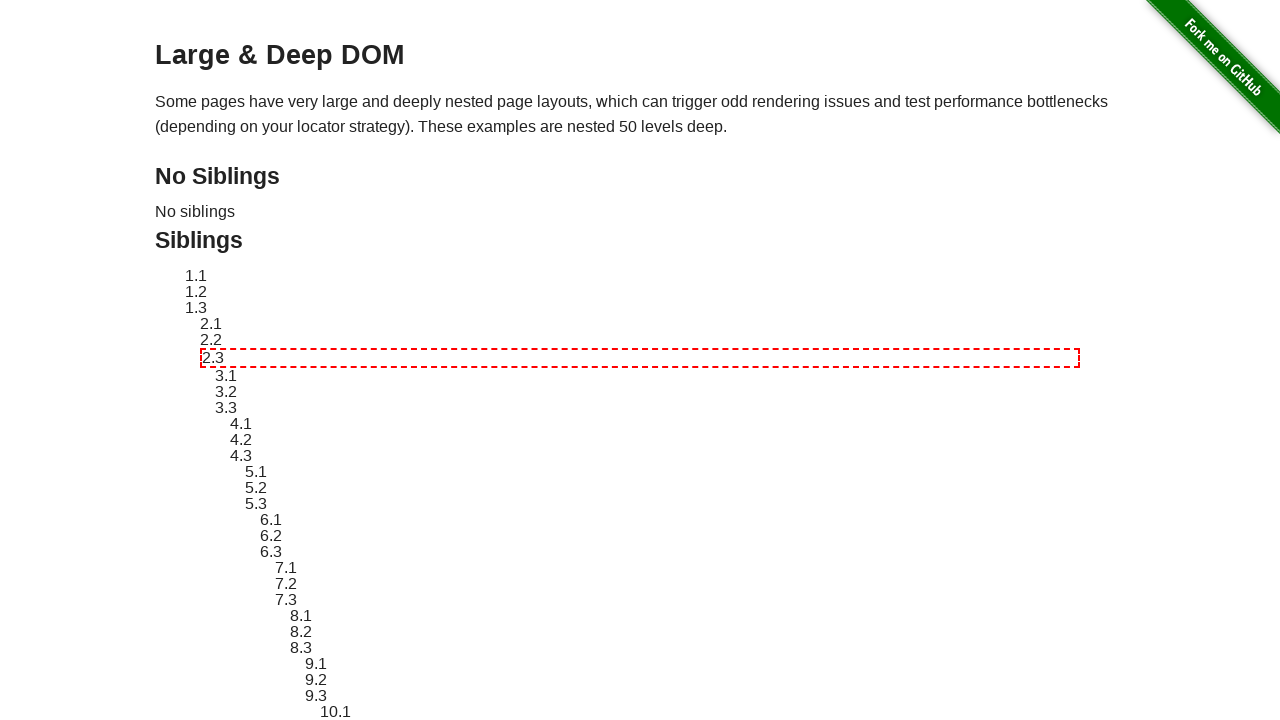

Waited 3 seconds to observe the highlight effect
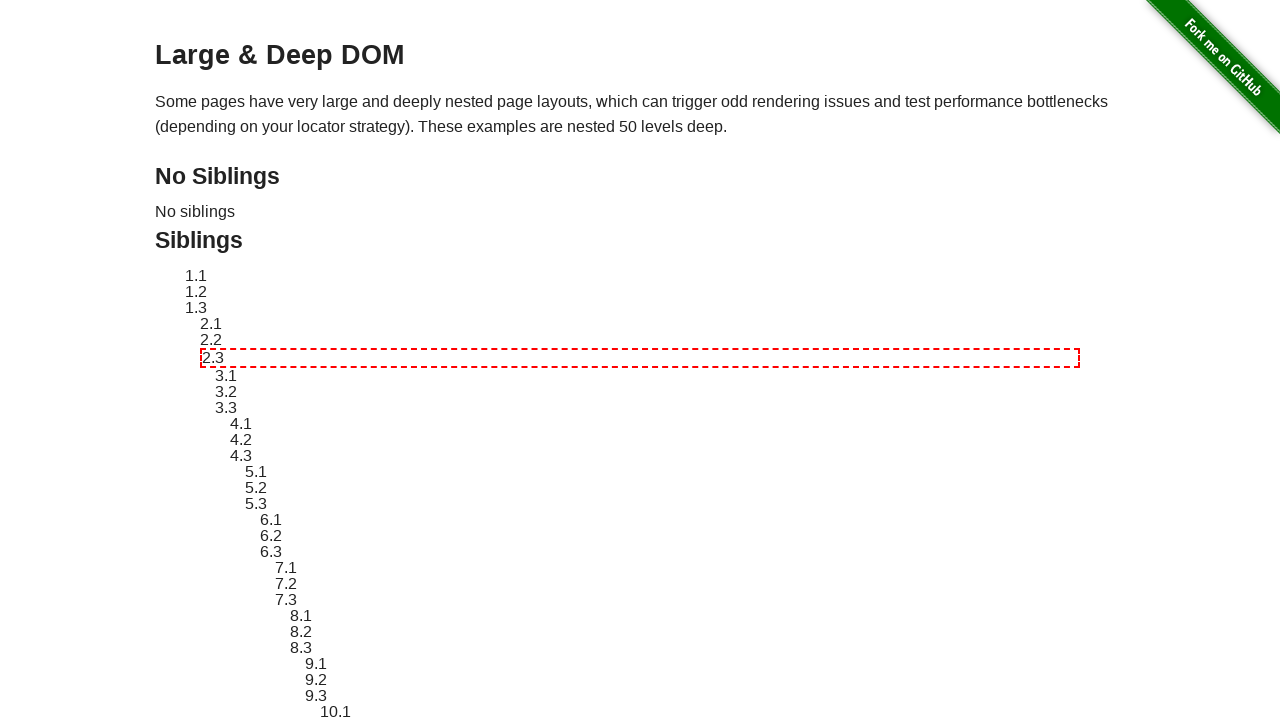

Reverted element styling back to original state
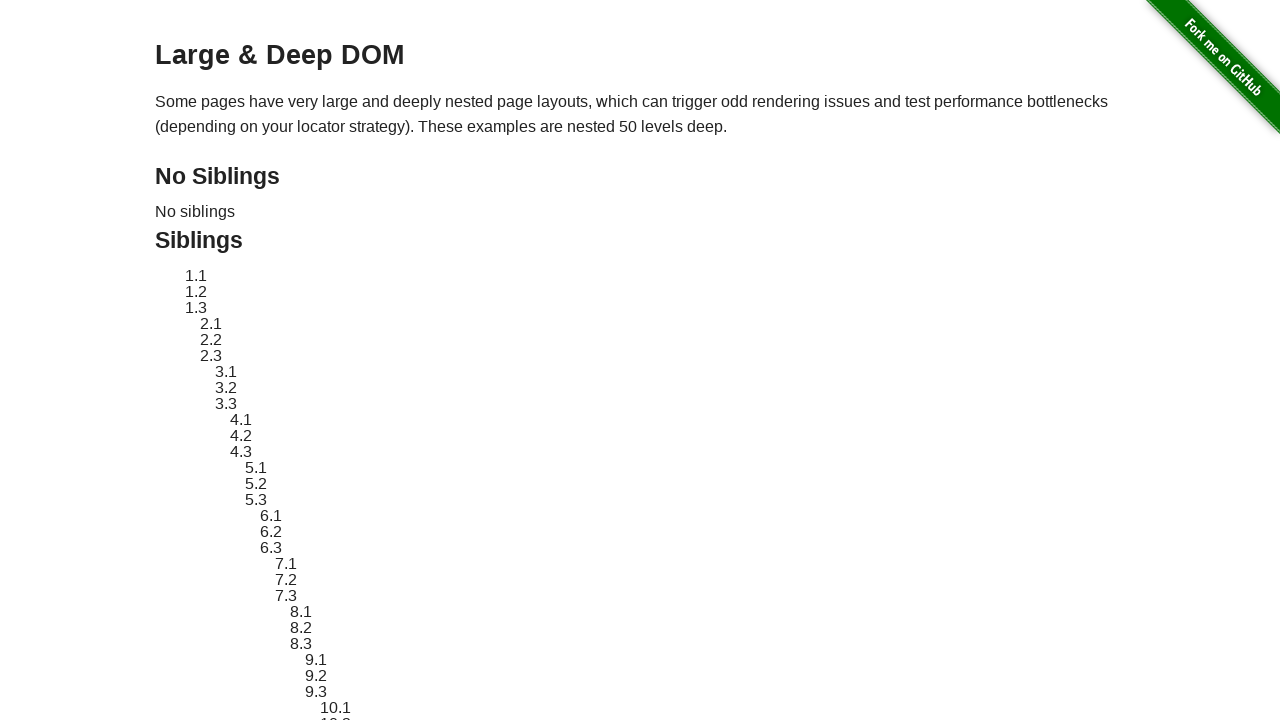

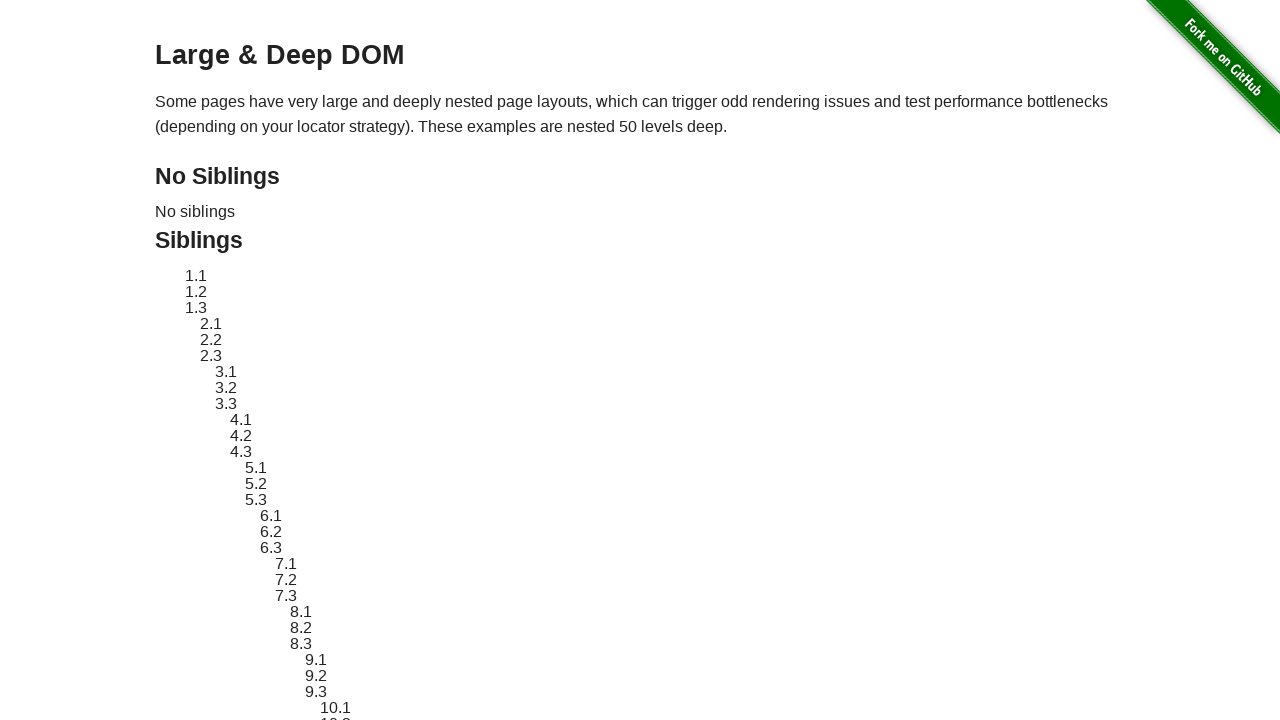